Tests a demo application by navigating to the login page and clicking the login button to verify the app window loads correctly

Starting URL: https://demo.applitools.com

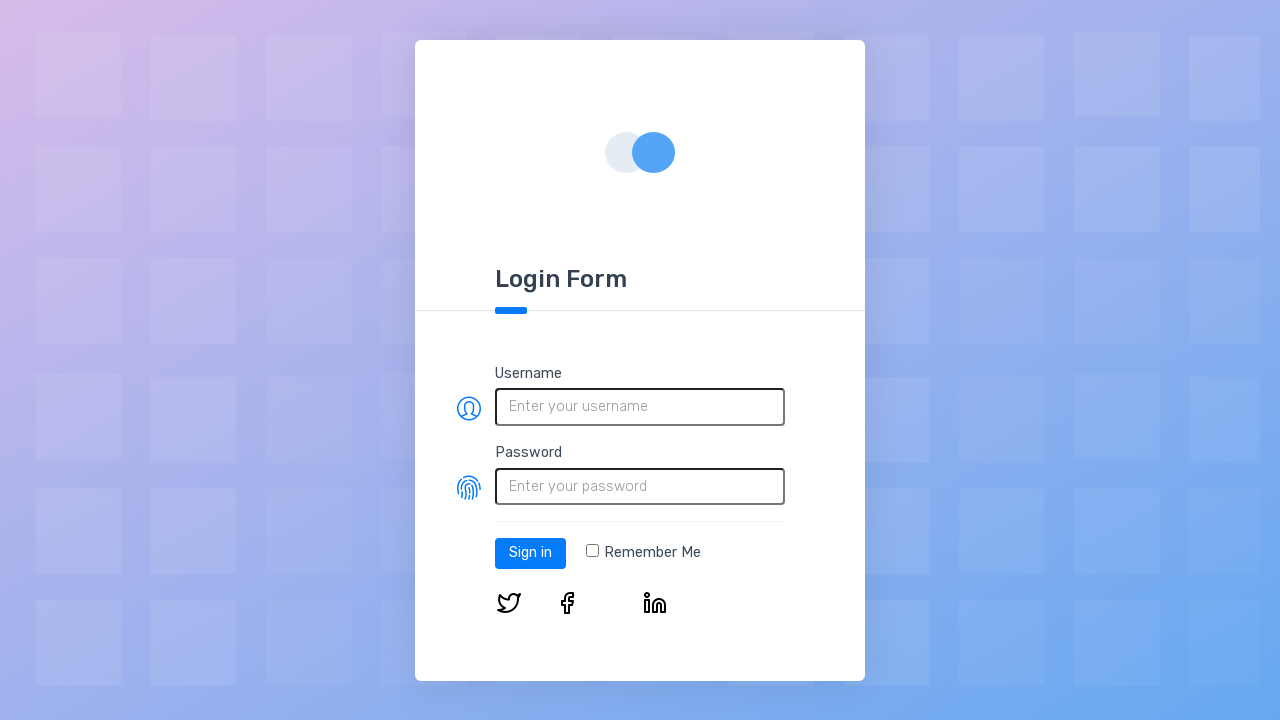

Login page DOM content loaded
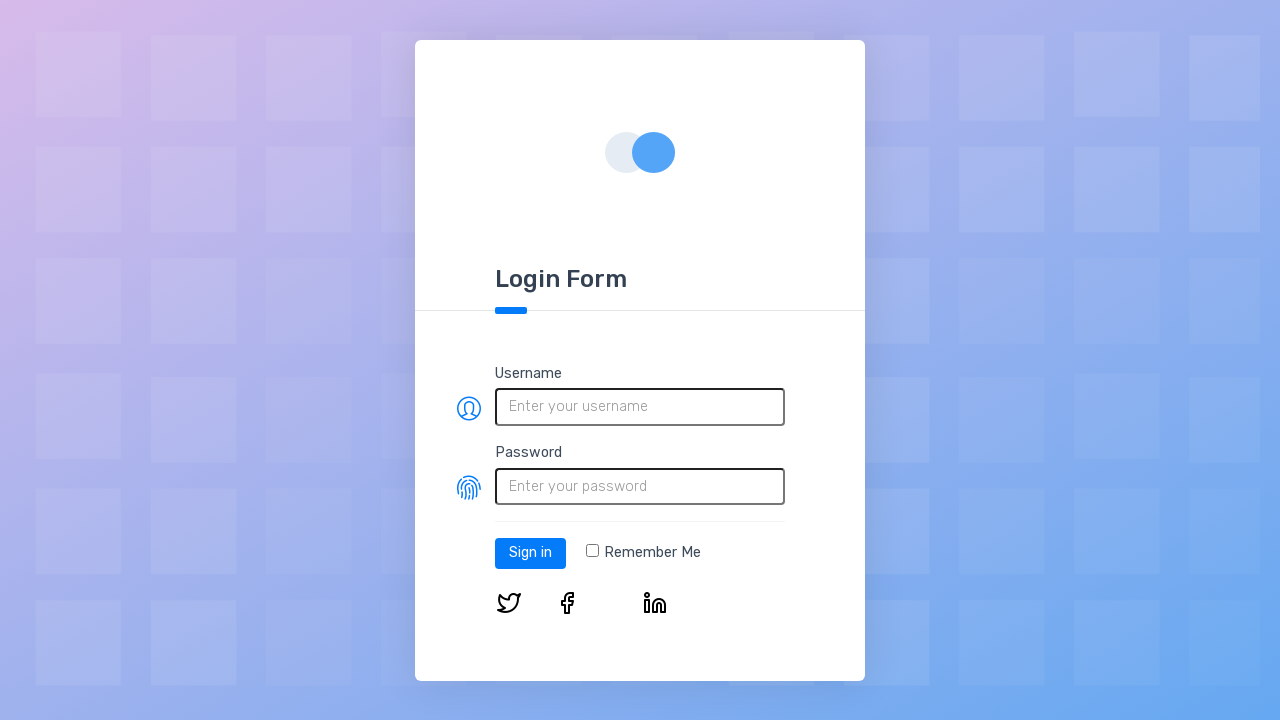

Login button is visible
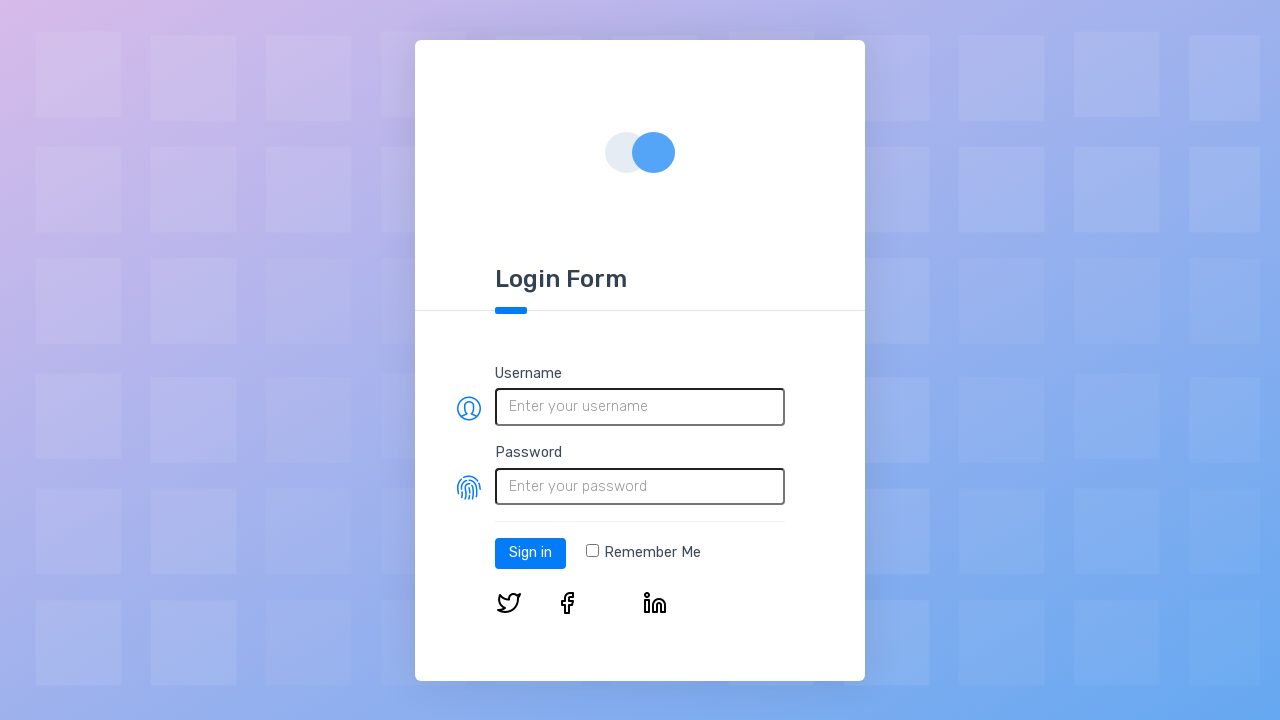

Clicked the login button at (530, 553) on #log-in
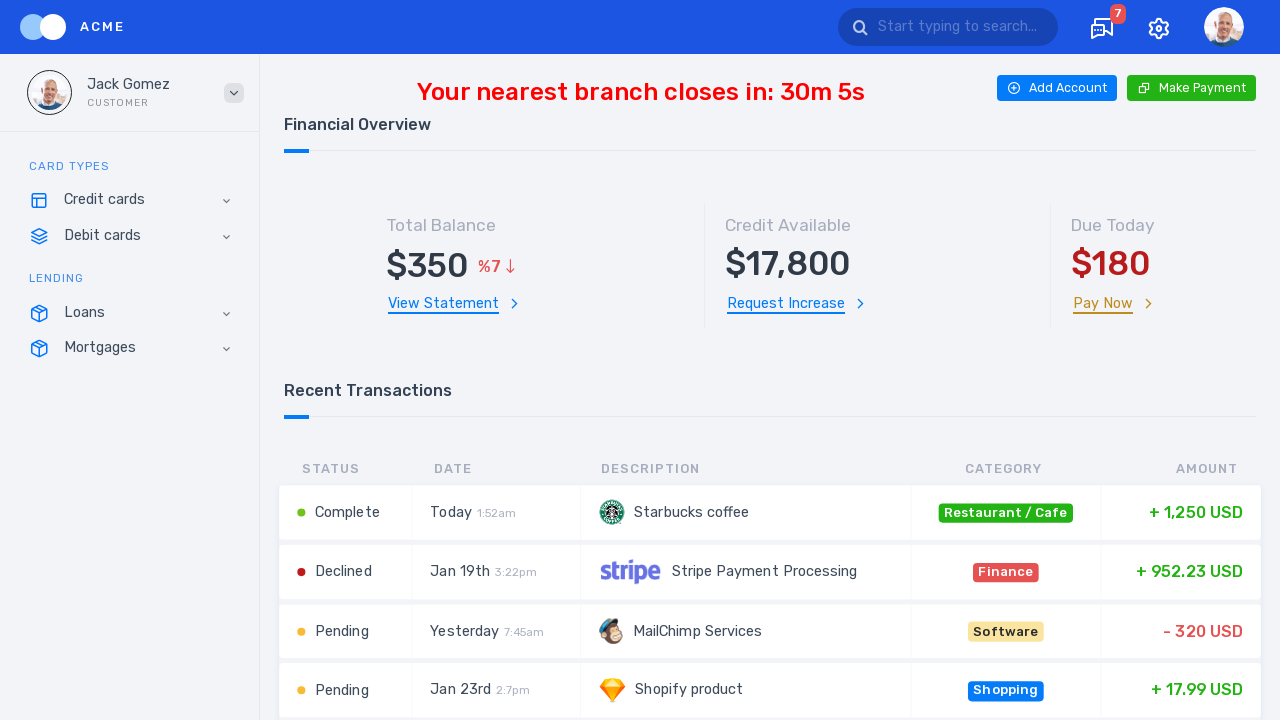

App window loaded successfully after login
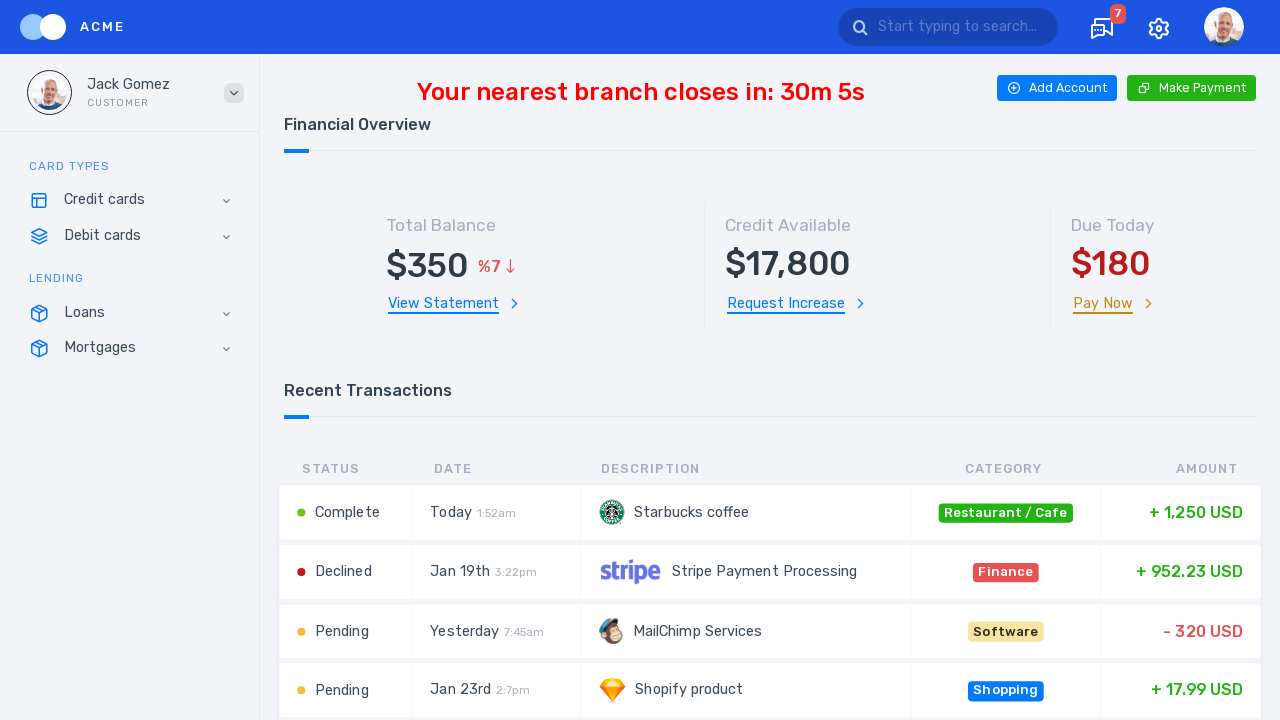

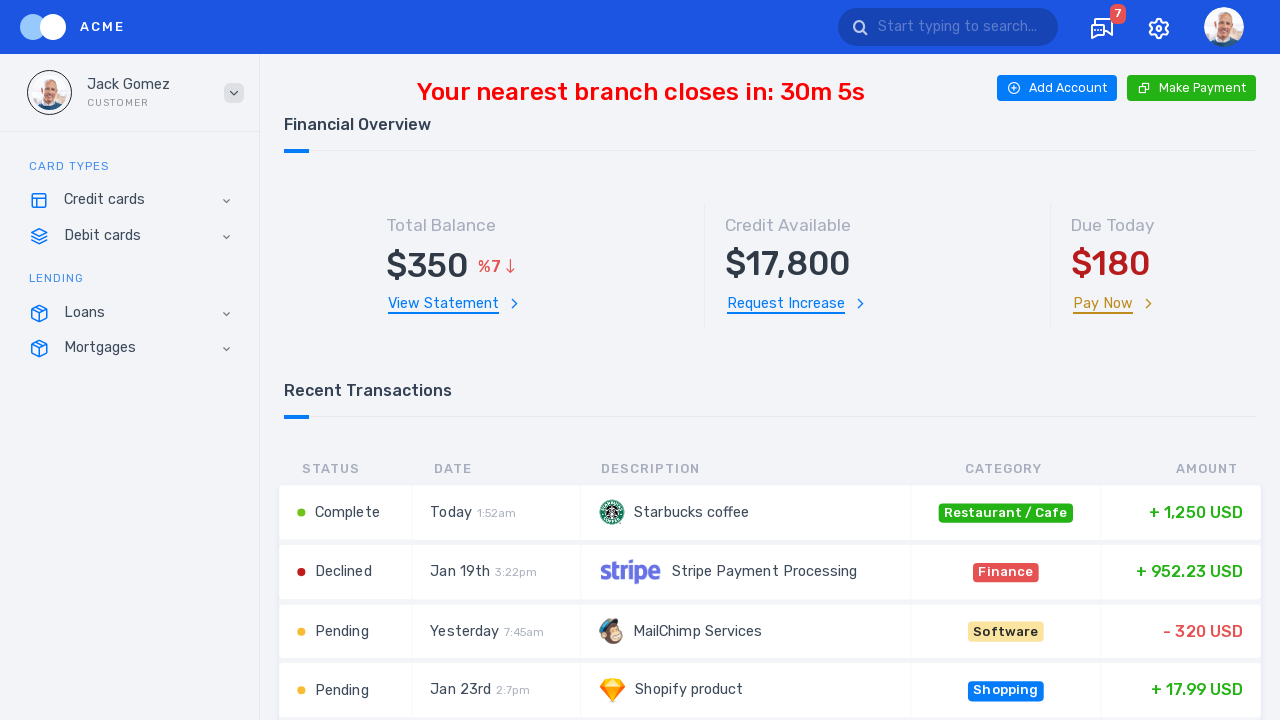